Tests that the counter displays the current number of todo items as items are added.

Starting URL: https://demo.playwright.dev/todomvc

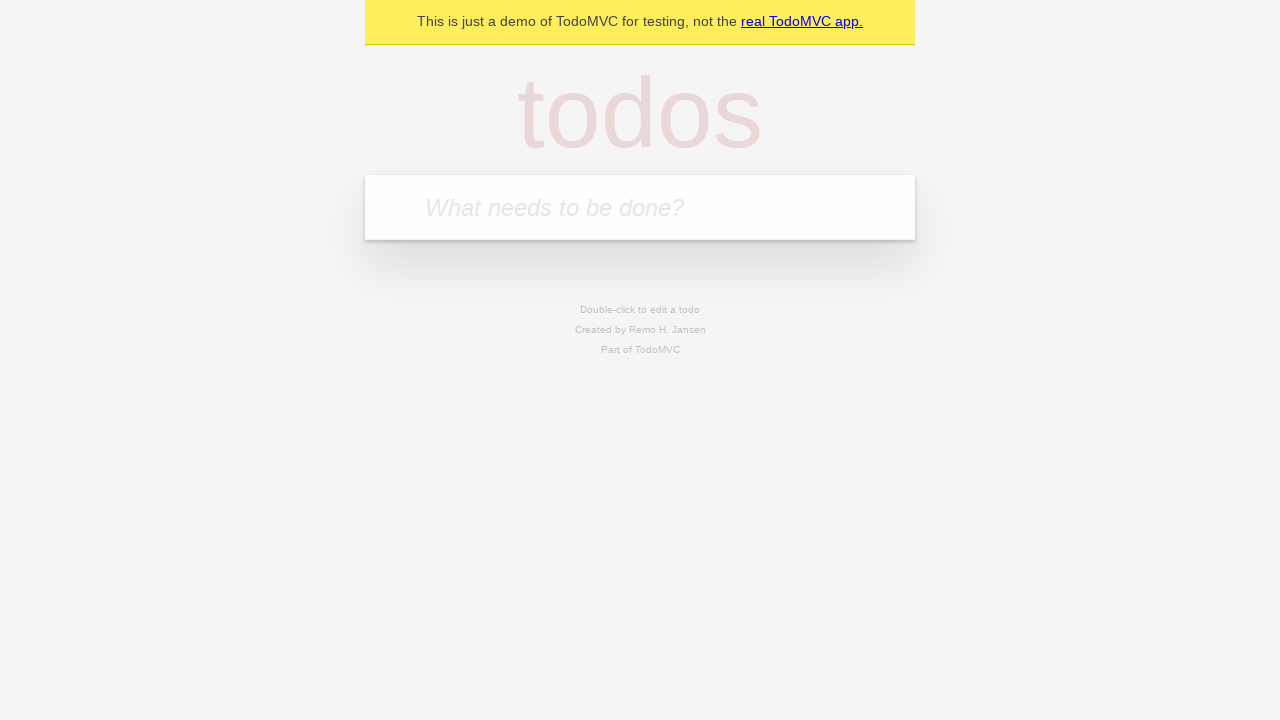

Located the 'What needs to be done?' input field
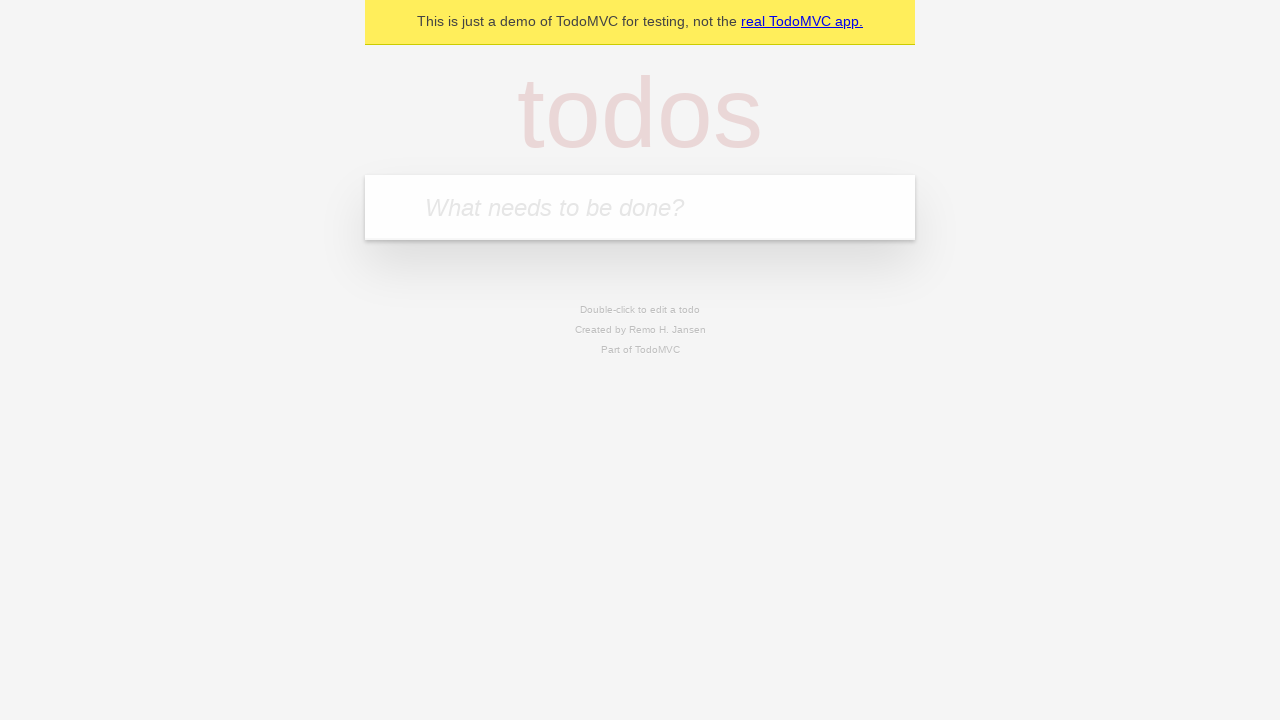

Filled first todo item with 'buy some cheese' on internal:attr=[placeholder="What needs to be done?"i]
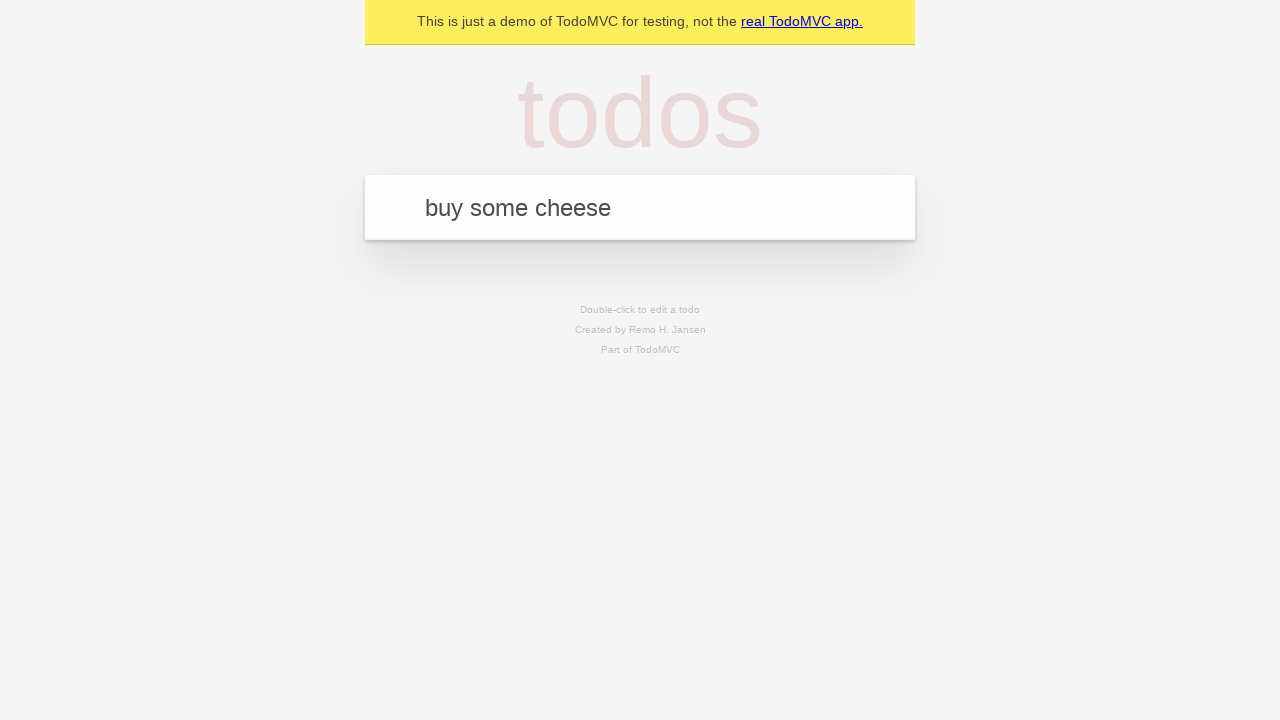

Pressed Enter to add first todo item on internal:attr=[placeholder="What needs to be done?"i]
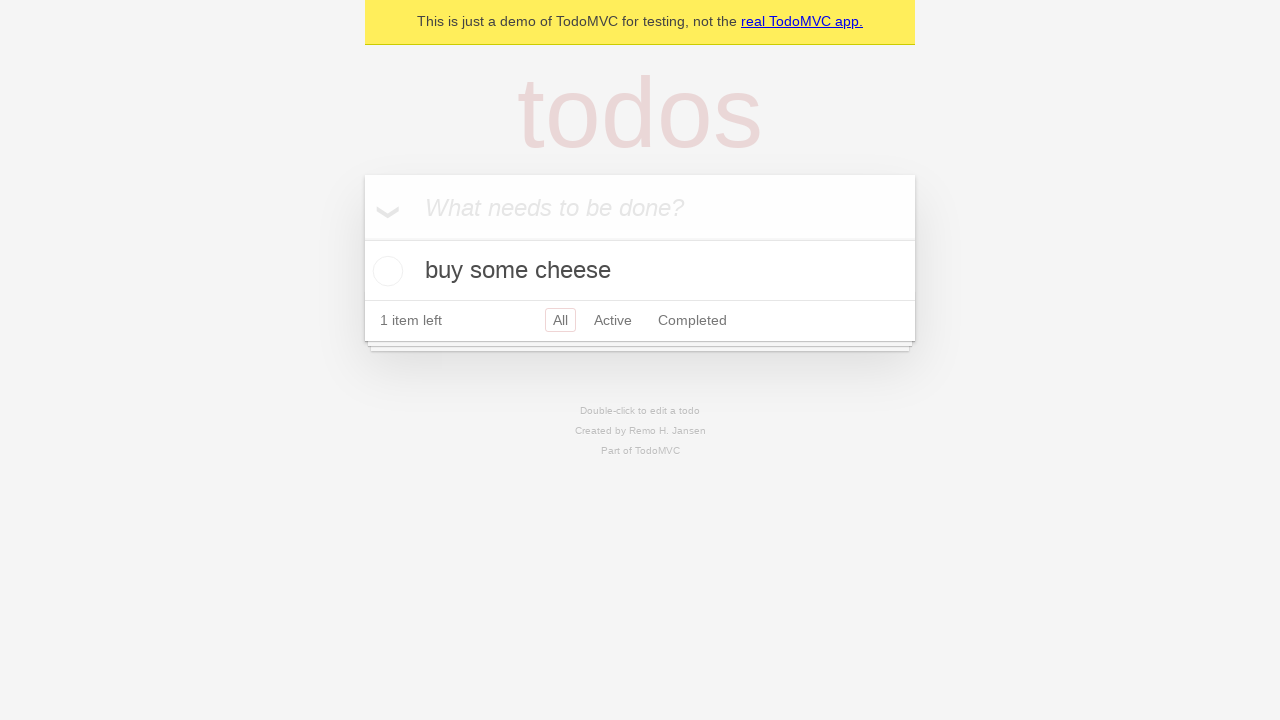

Todo count element is visible after adding first item
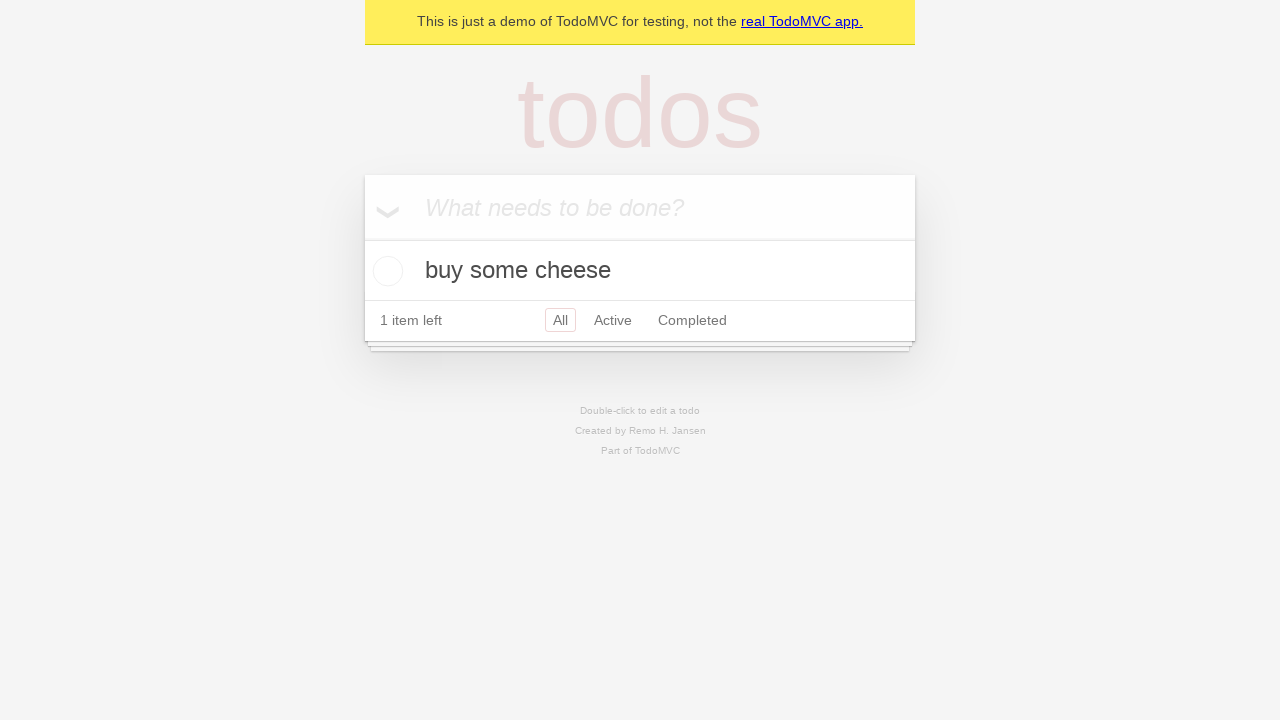

Filled second todo item with 'feed the cat' on internal:attr=[placeholder="What needs to be done?"i]
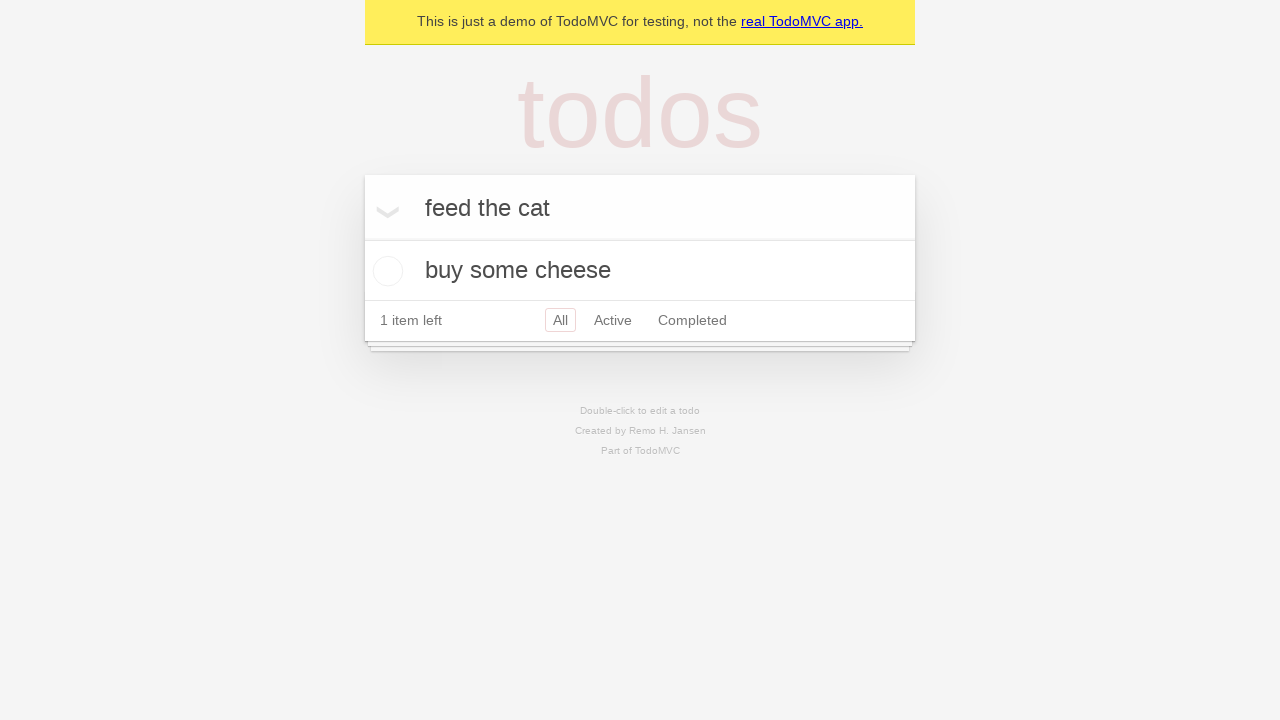

Pressed Enter to add second todo item on internal:attr=[placeholder="What needs to be done?"i]
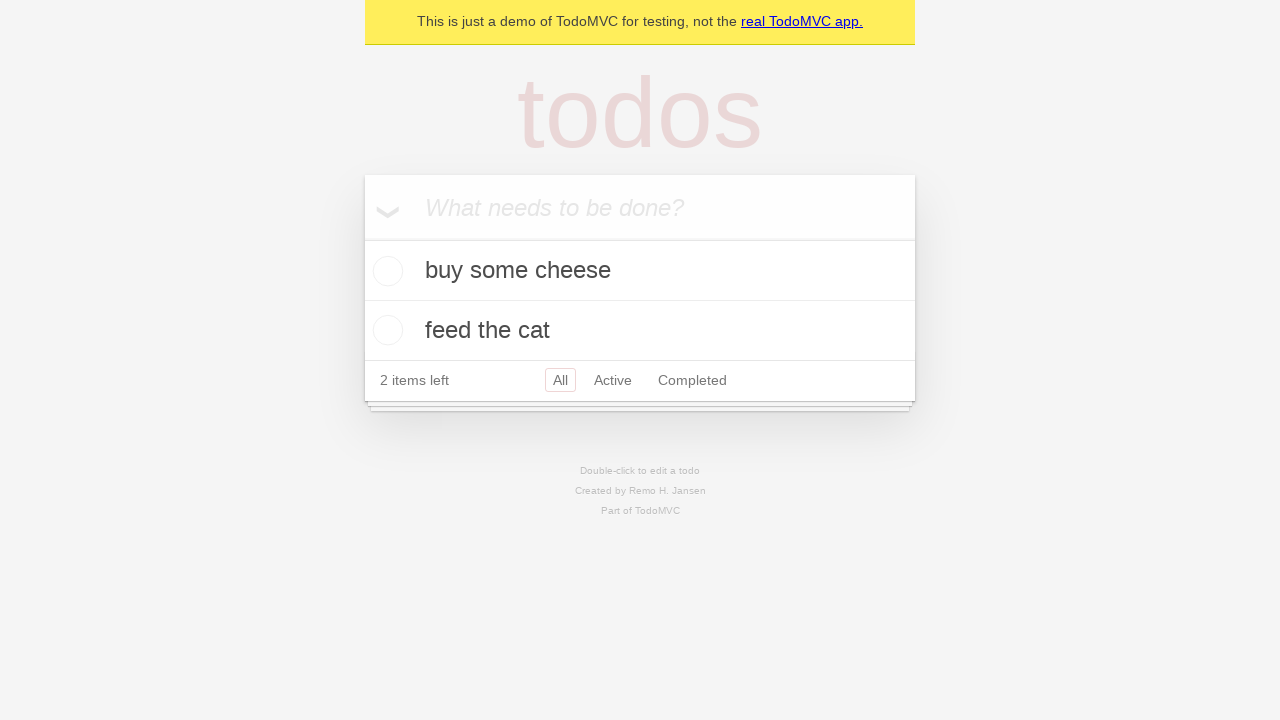

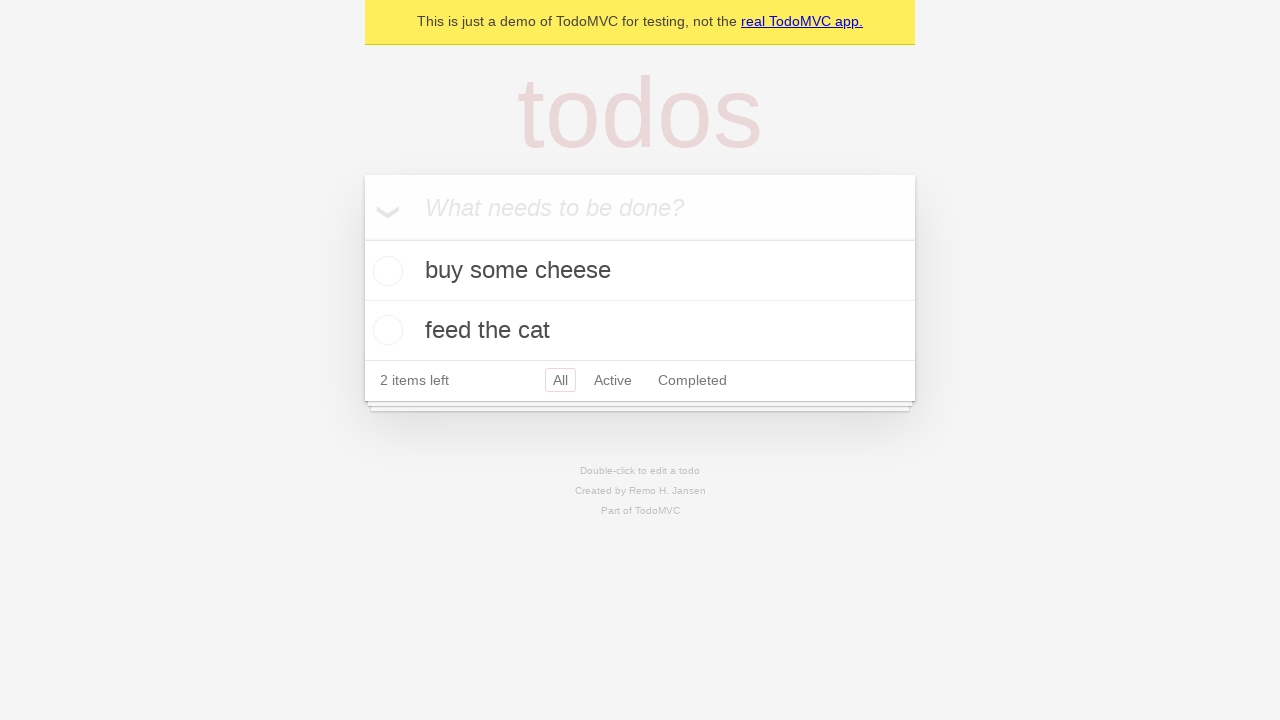